Tests checkbox and radio button functionality on a practice page by selecting checkboxes, submitting, verifying results, then selecting a radio button, submitting, and verifying results

Starting URL: https://savkk.github.io/selenium-practice/

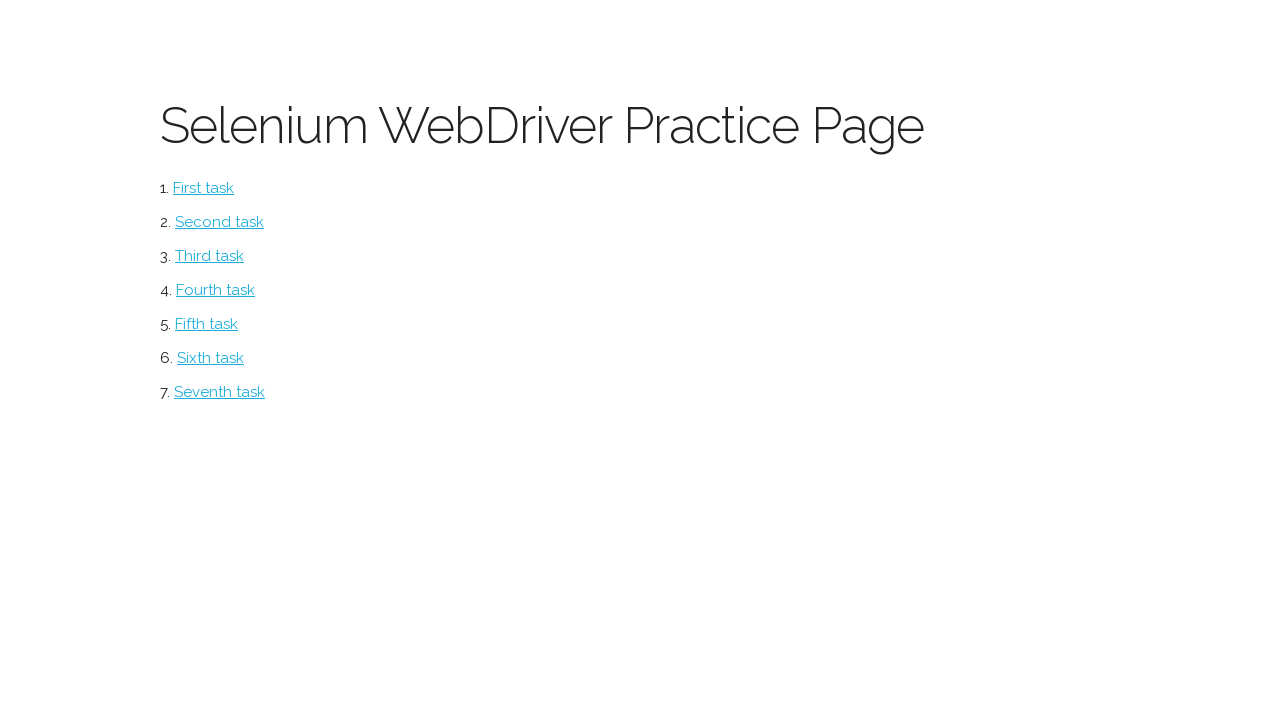

Clicked on the Checkboxes menu item at (220, 222) on #checkbox
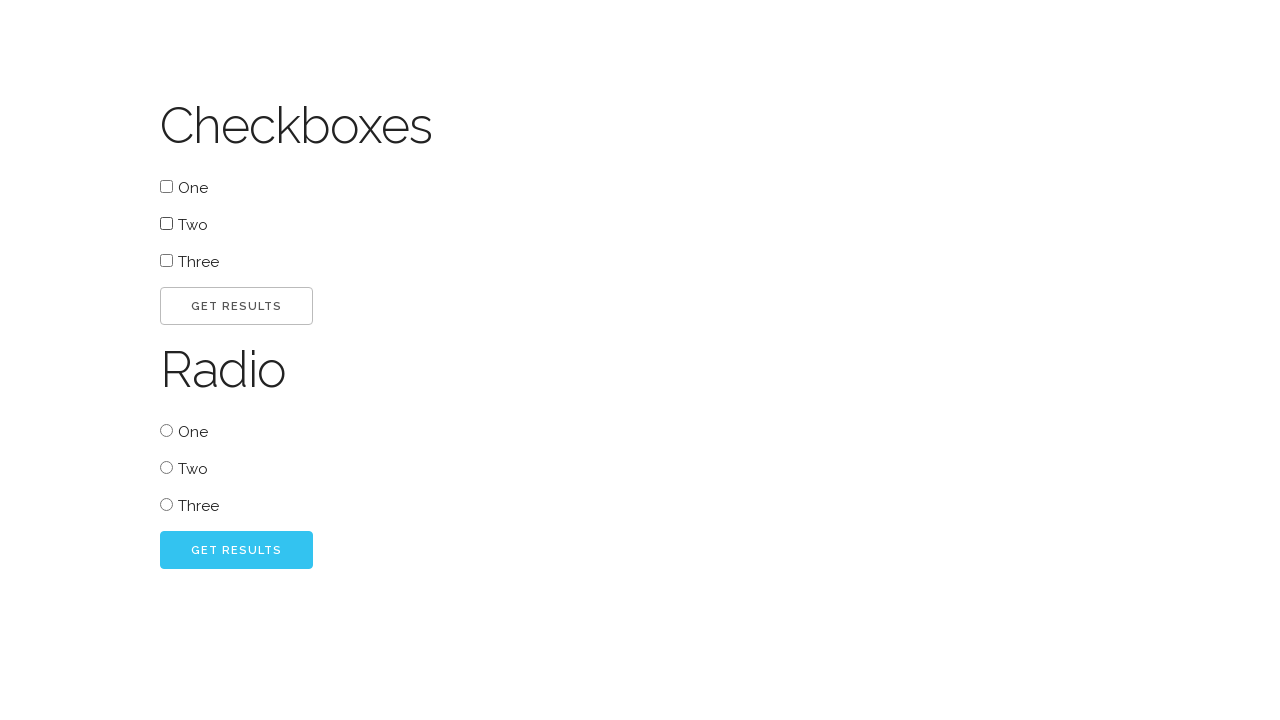

Selected the 'One' checkbox at (166, 186) on xpath=//*[./span[contains(text(), 'One')]]//*[@type='checkbox']
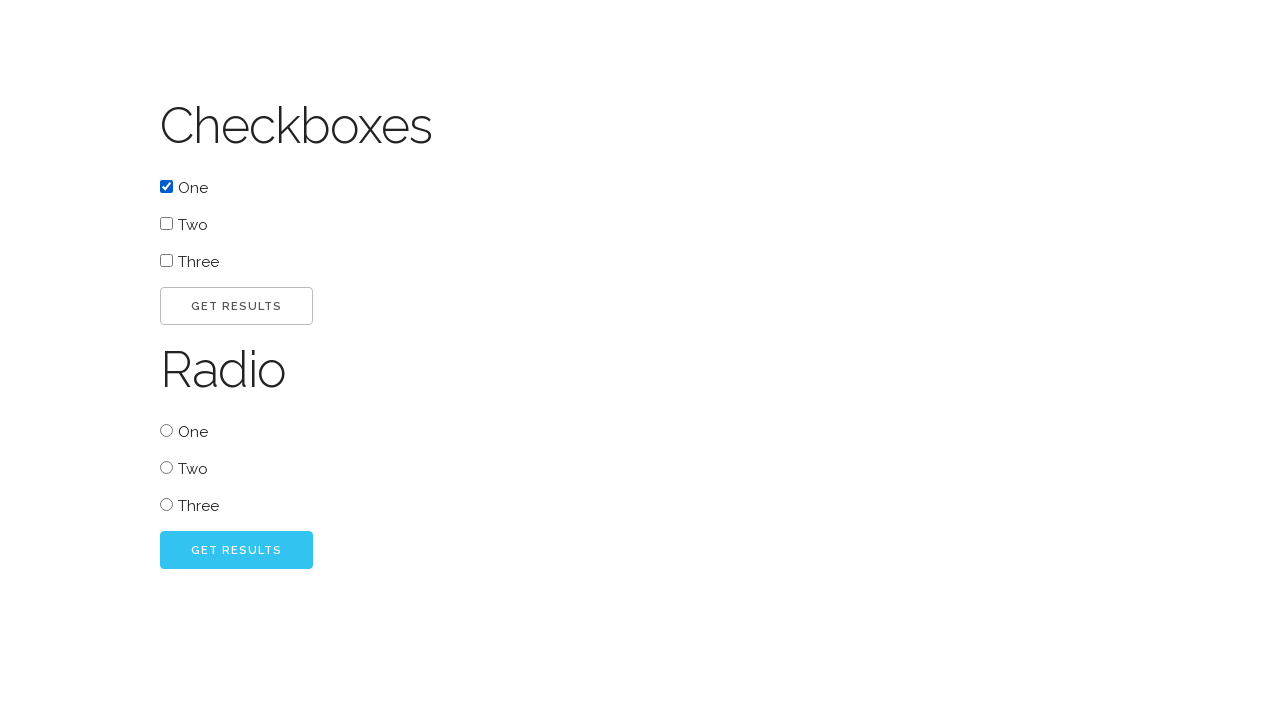

Selected the 'Three' checkbox at (166, 260) on xpath=//*[./span[contains(text(), 'Three')]]//*[@type='checkbox']
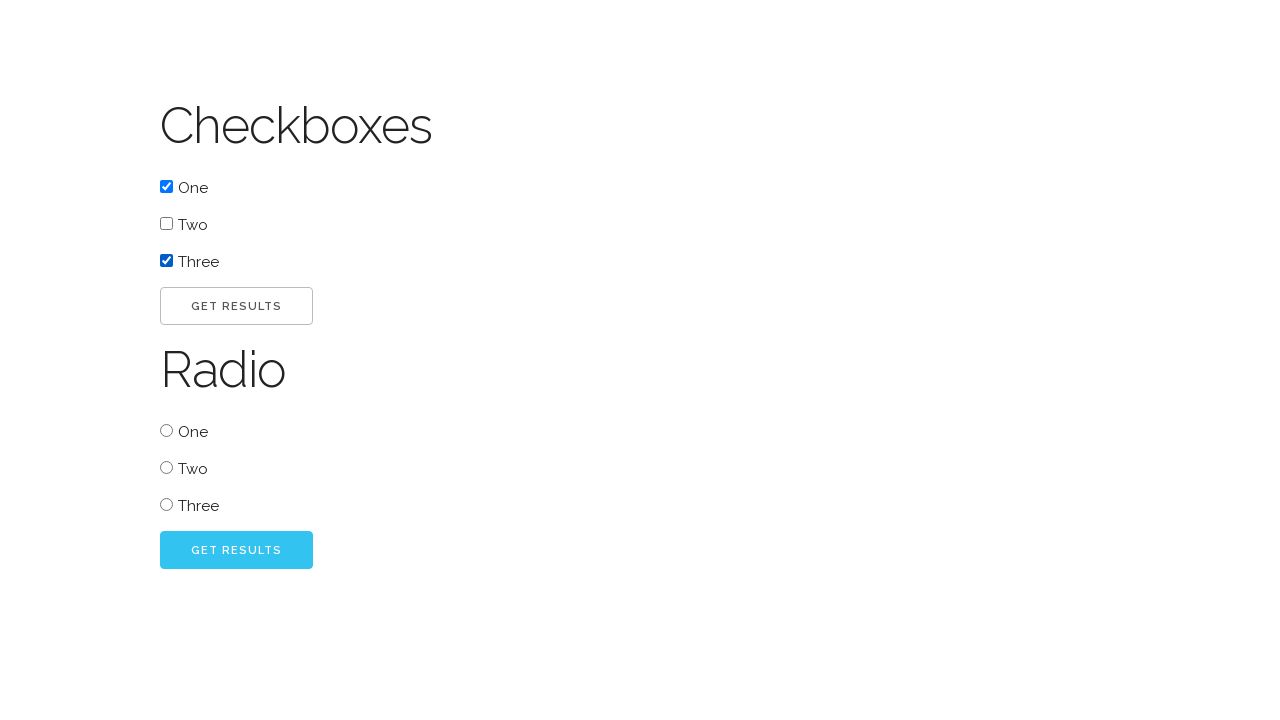

Clicked the GET RESULTS button for checkboxes at (236, 306) on #go
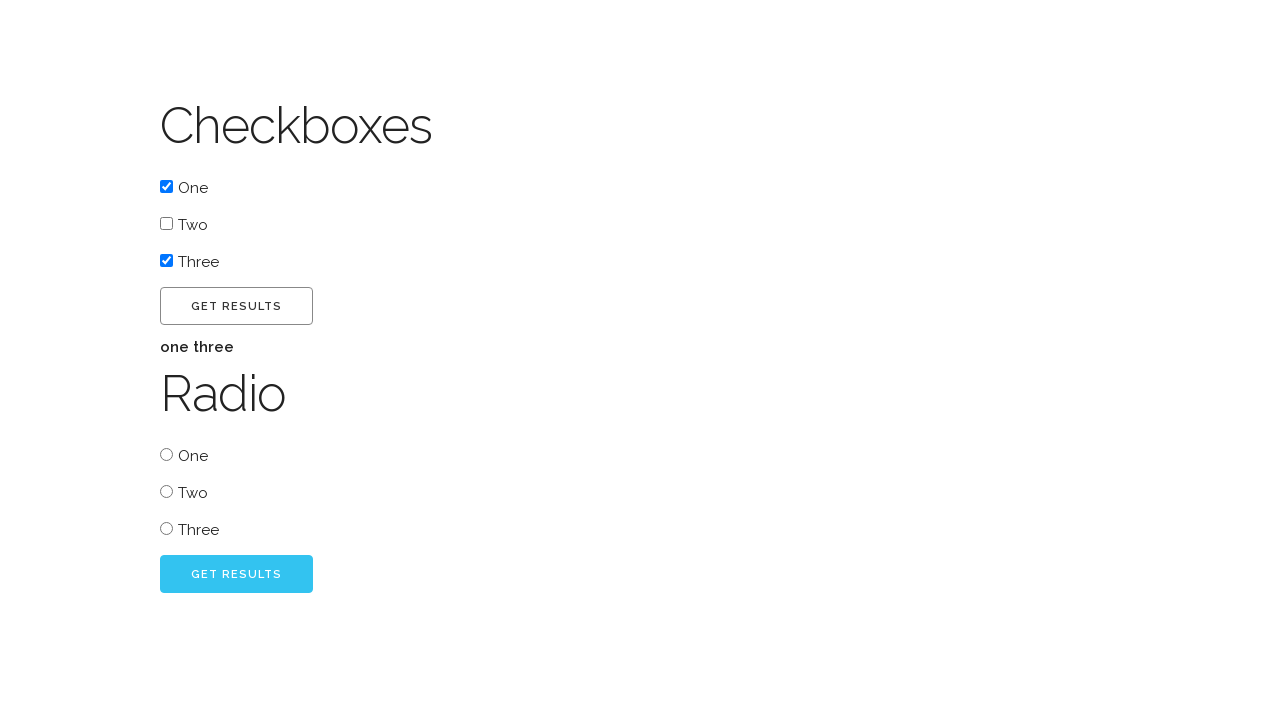

Checkbox results appeared and verified
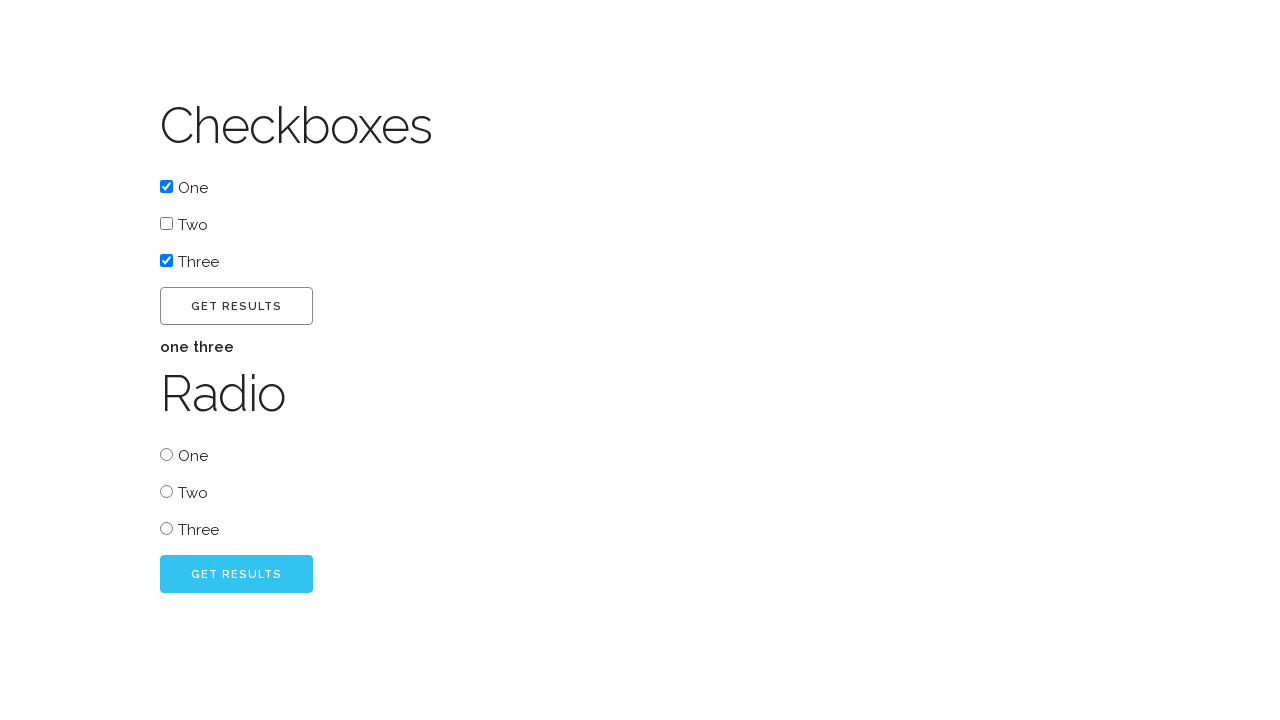

Selected the 'One' radio button at (166, 454) on xpath=//*[./span[contains(text(), 'One')]]//*[@type='radio']
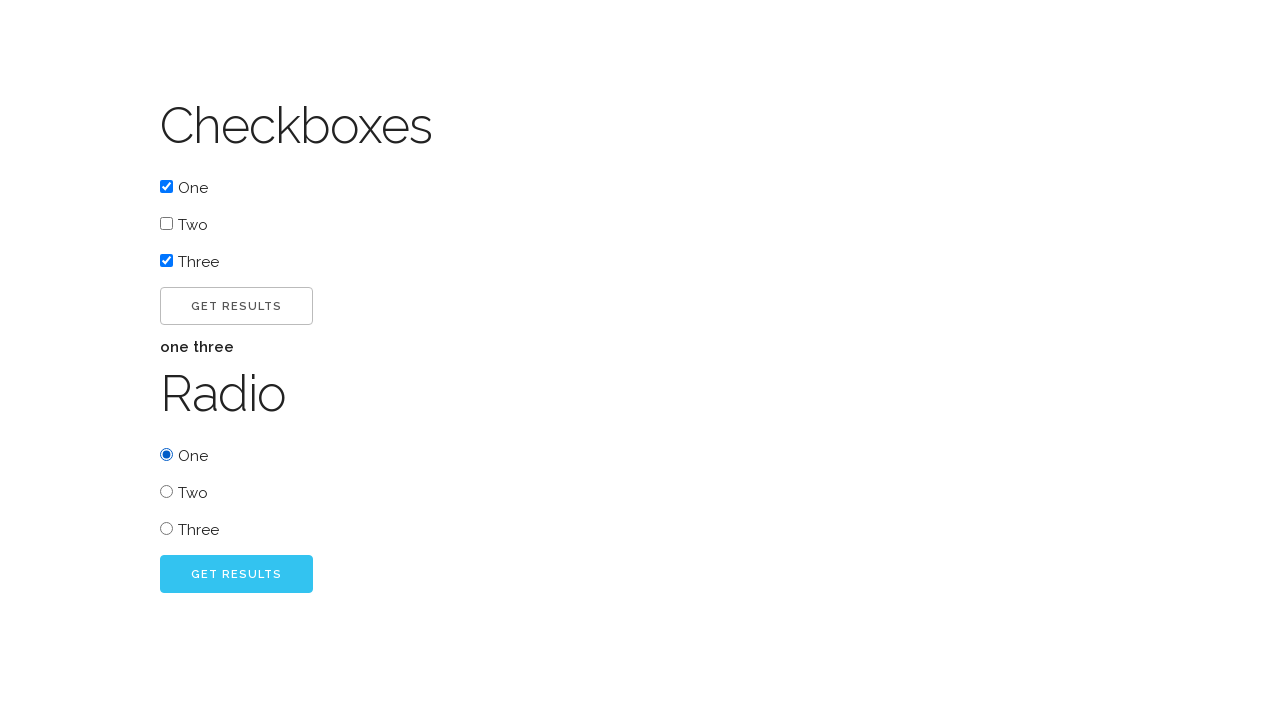

Clicked the GET RESULTS button for radio buttons at (236, 574) on #radio_go
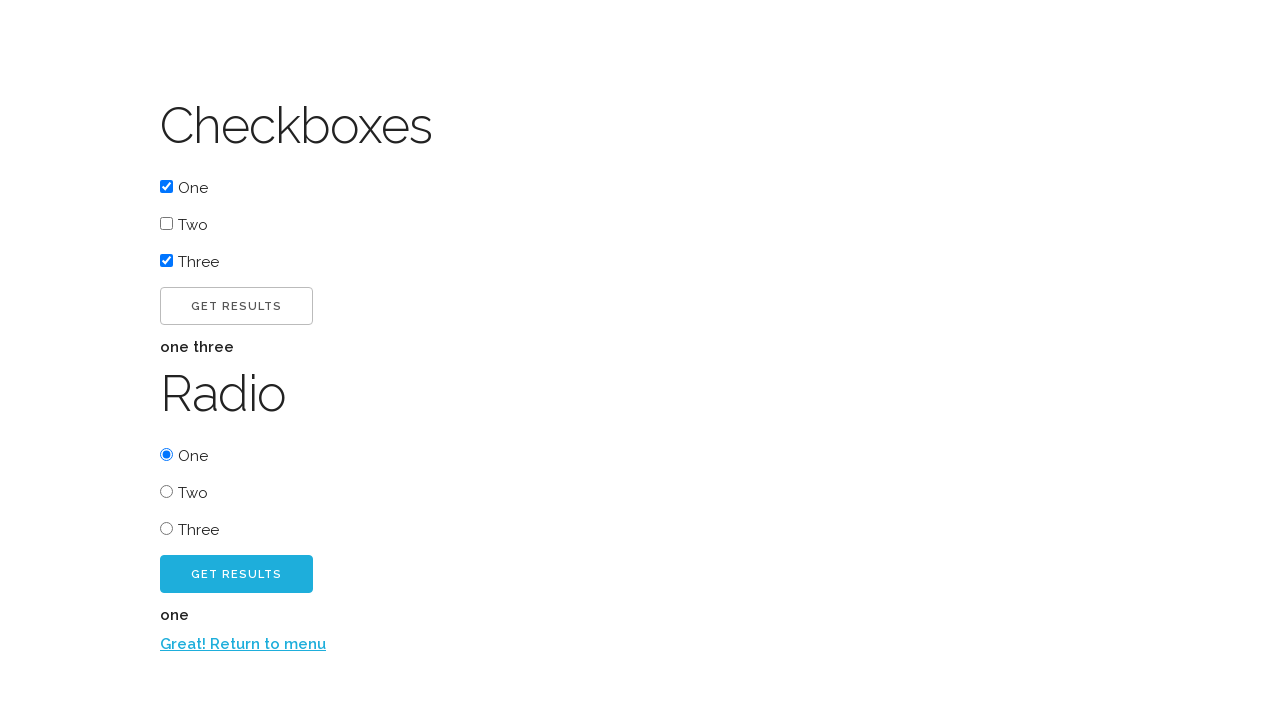

Radio button results appeared and verified
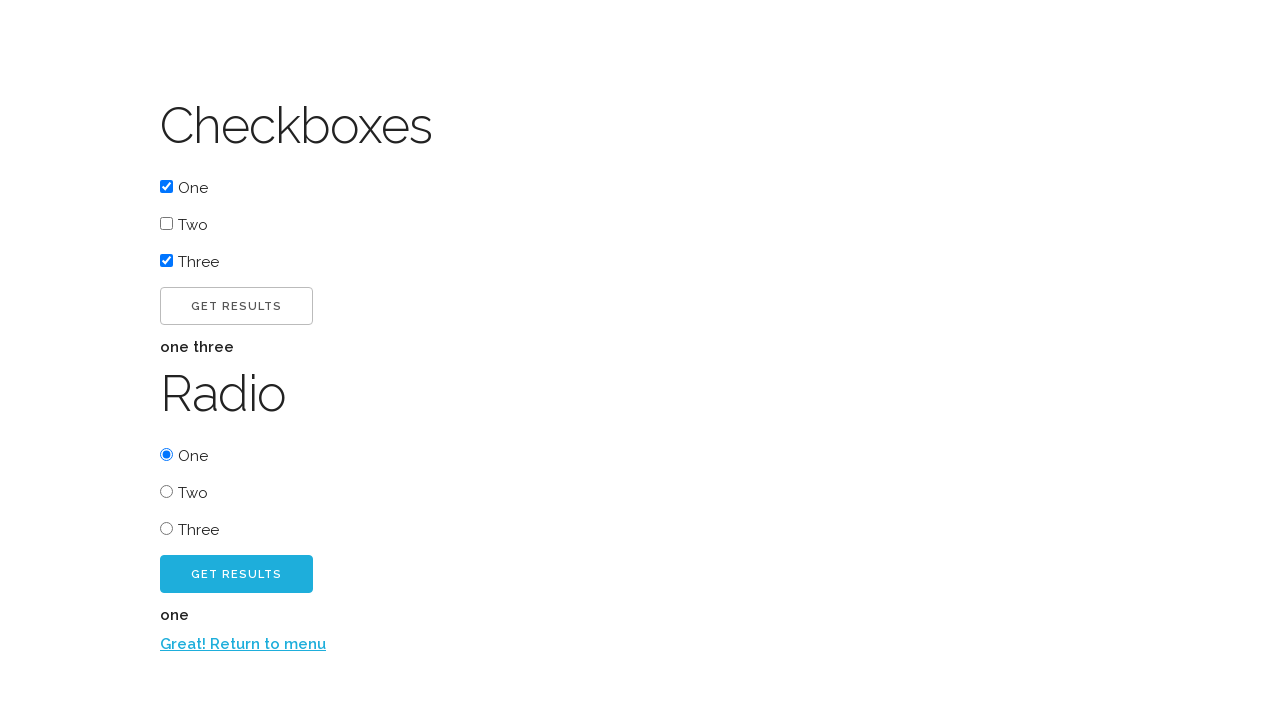

Clicked 'Great! Return to menu' link to return to the main menu at (243, 644) on xpath=//a[text()='Great! Return to menu']
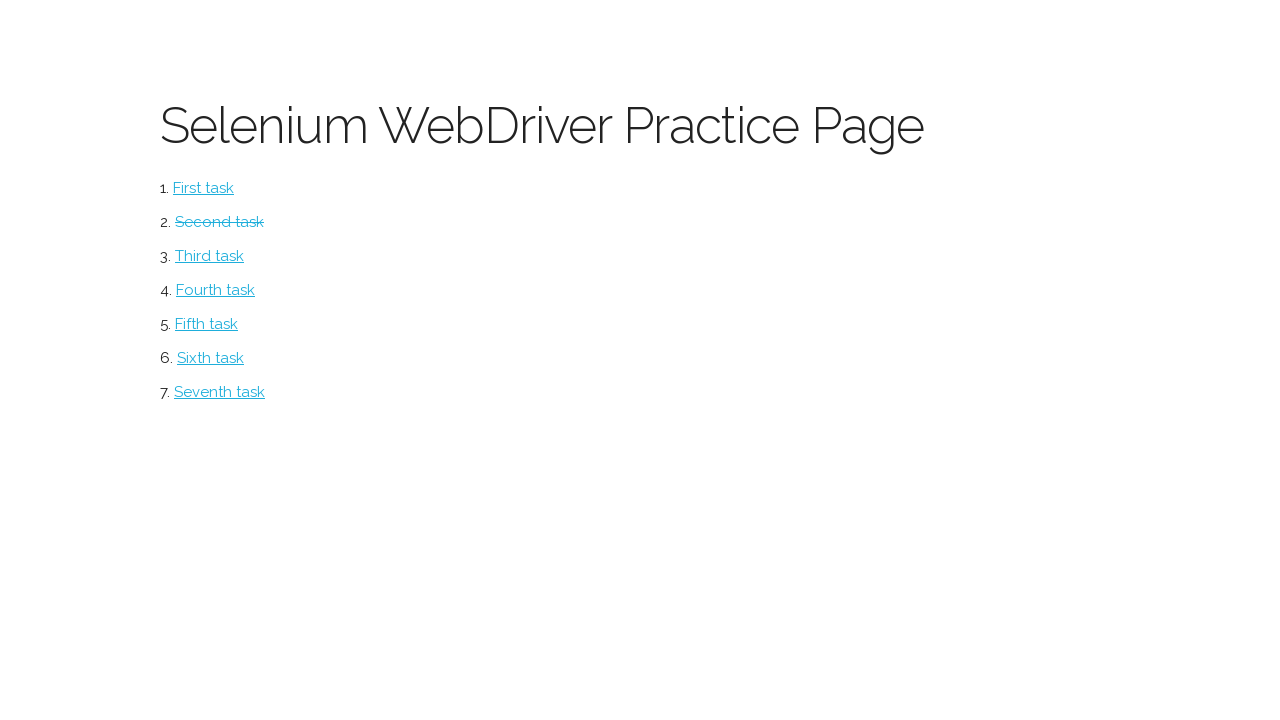

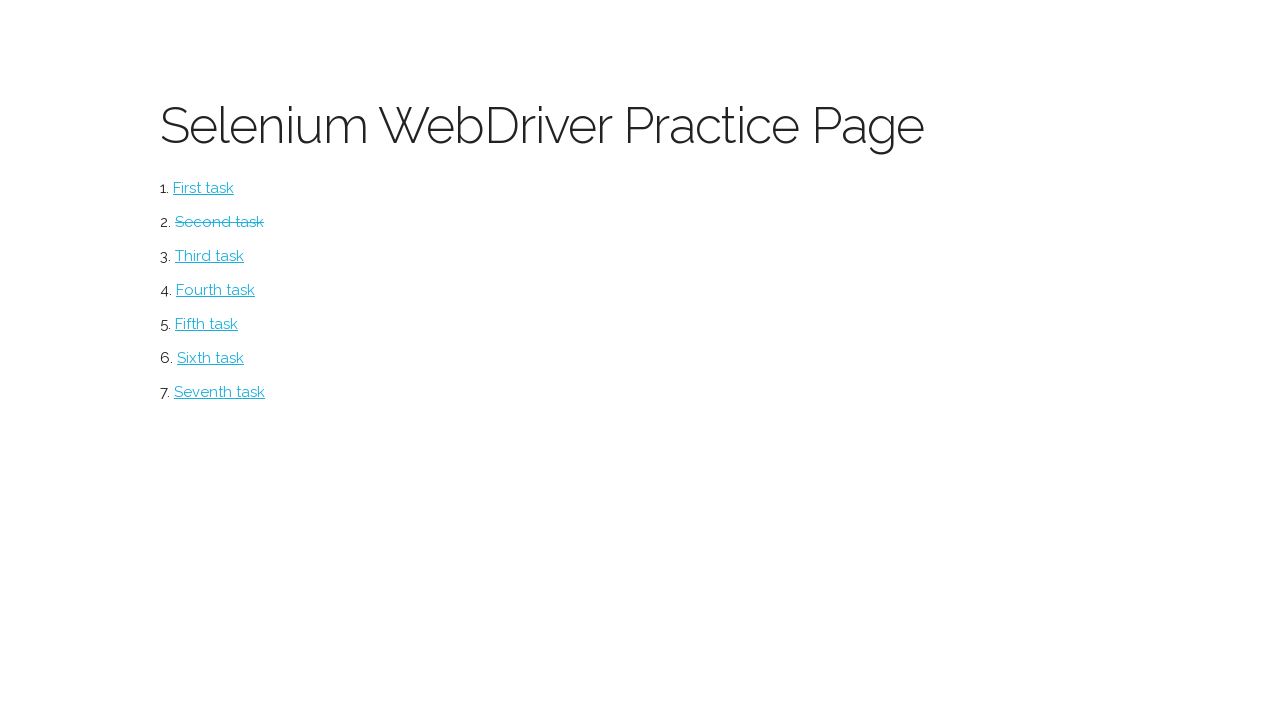